Tests navigation to the Home page by clicking the Home nav element and verifying the page title contains "ECOMMERCE IS CHANGING"

Starting URL: https://www.lazada.com/en/

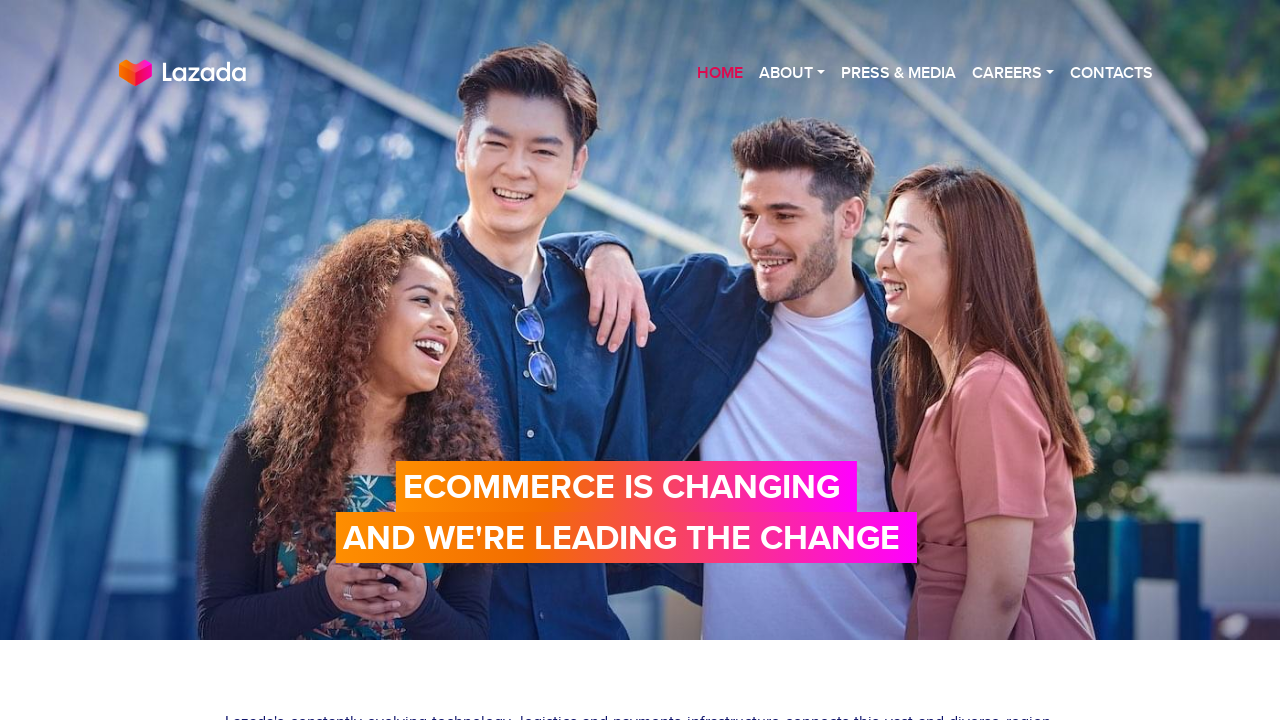

Clicked Home navigation element at (720, 73) on xpath=//div[@id='first']//ul[@class='nav navbar-nav semi-bold text-right']//li[1
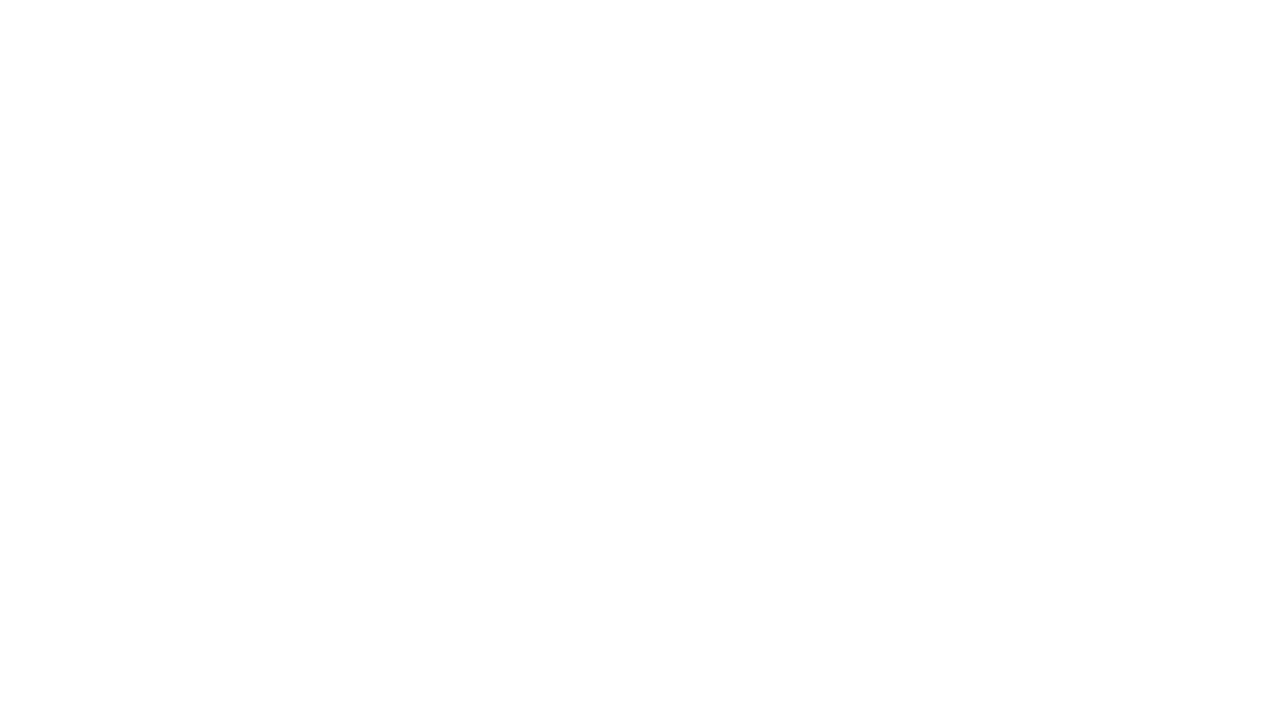

Waited for page title element to load - verified 'ECOMMERCE IS CHANGING' title is present
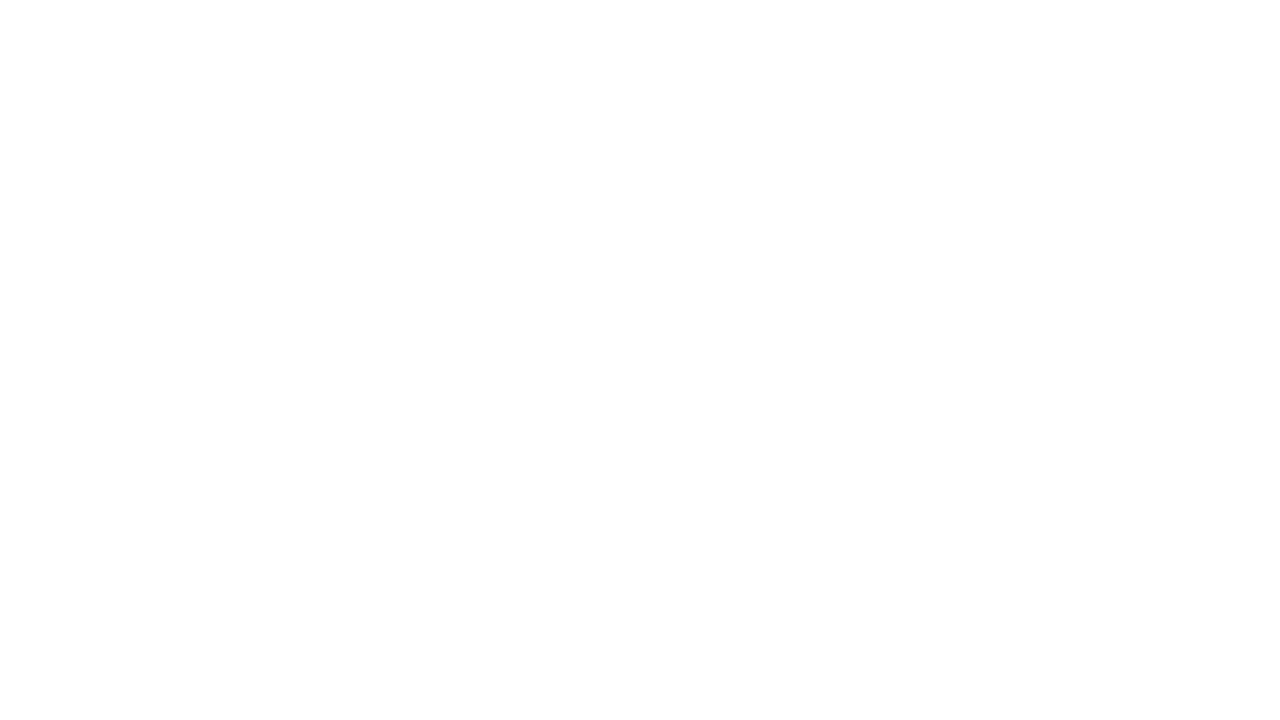

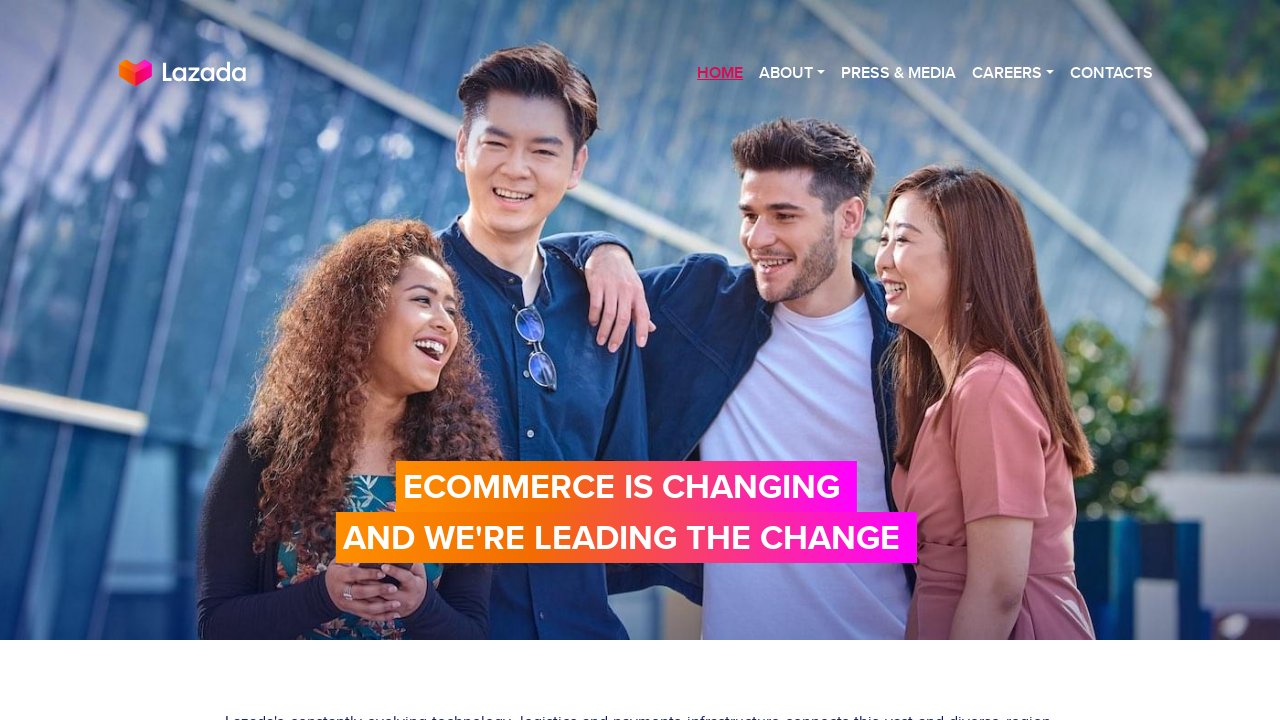